Tests entering a GitHub username in an input field and pressing Enter to trigger a search or action

Starting URL: https://www.letcode.in/elements

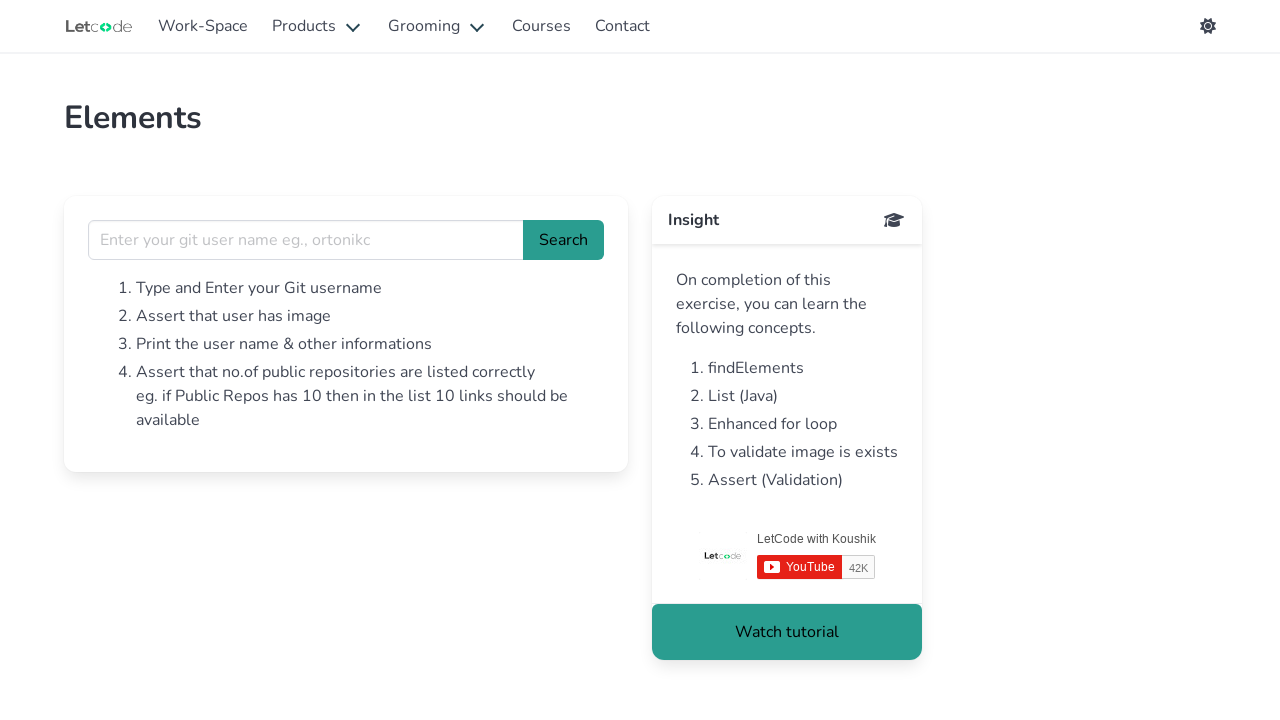

Filled GitHub username input field with 'ejbernabe' on input[name='username']
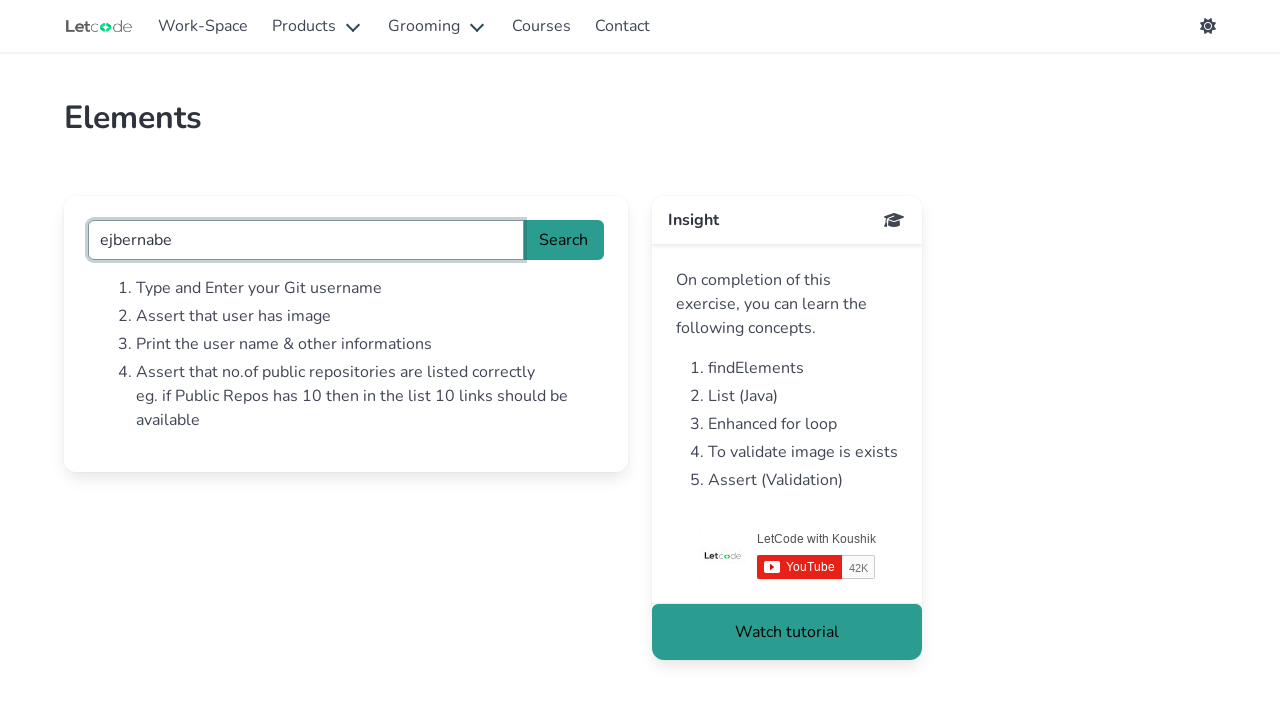

Pressed Enter to trigger search or action with GitHub username on input[name='username']
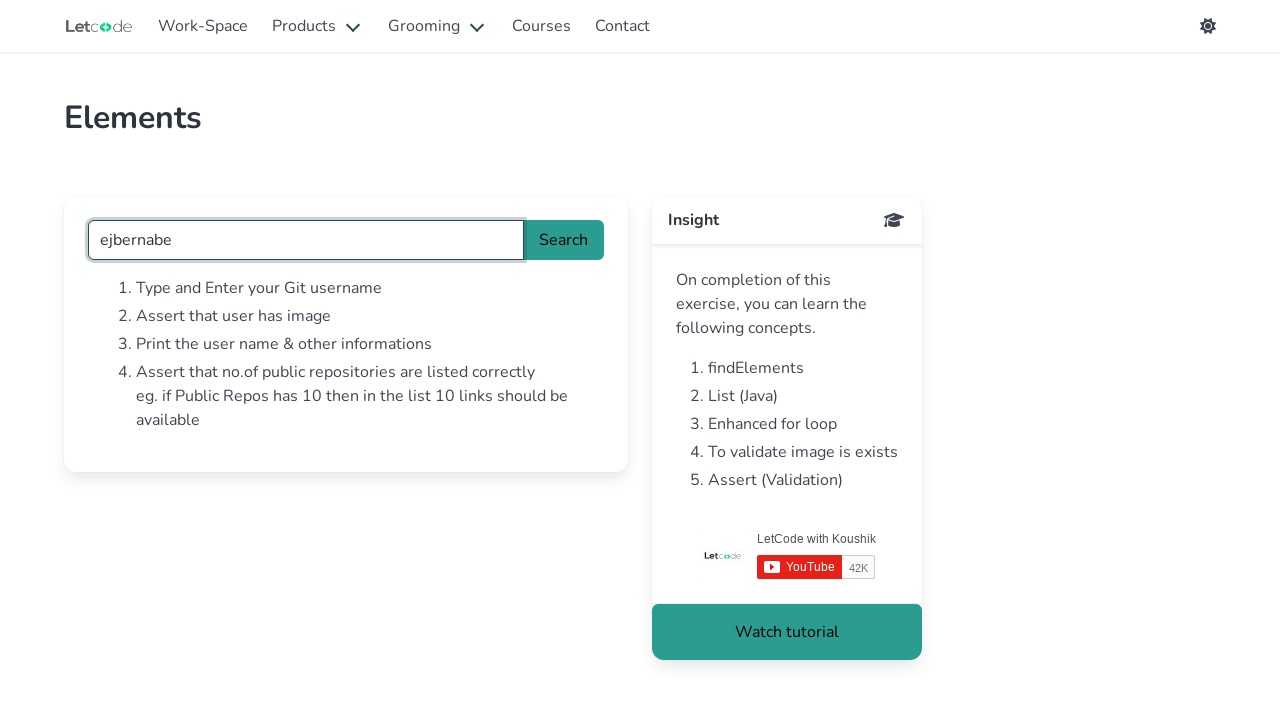

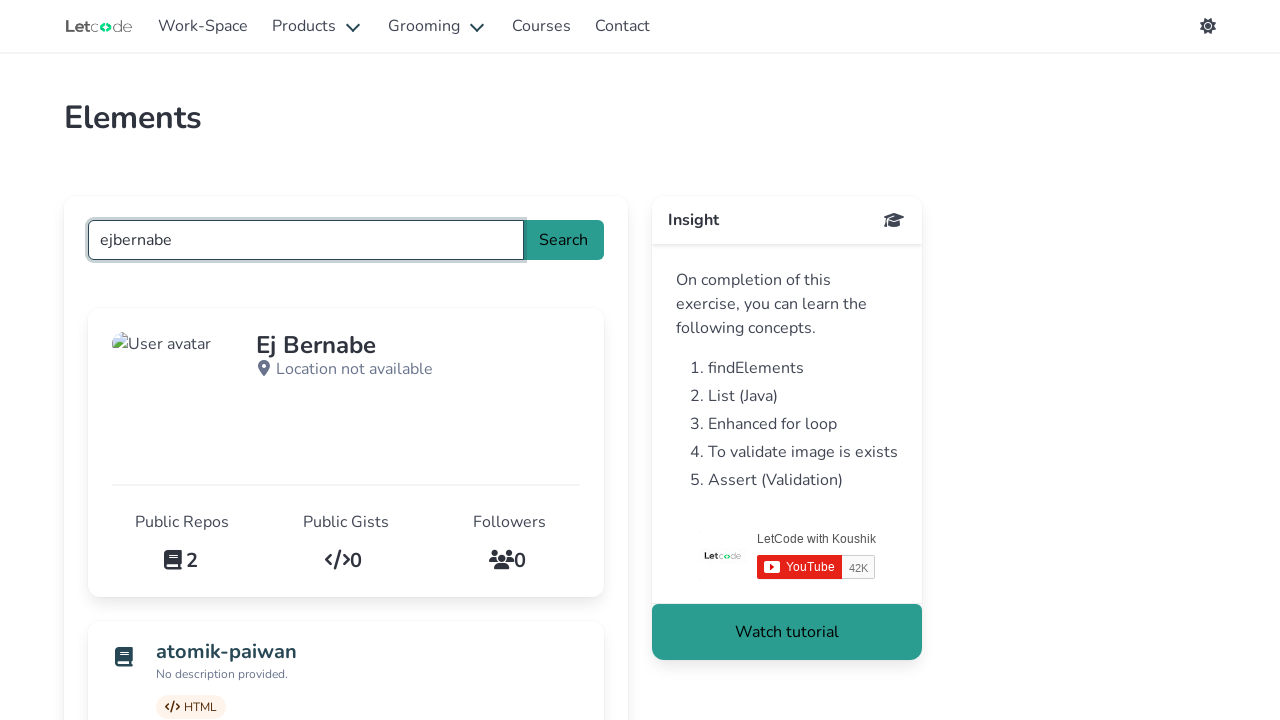